Tests form submission on the Qxf2 Selenium tutorial page by filling in name, email, and phone fields, then clicking the submit button and verifying redirect to the success page.

Starting URL: http://qxf2.com/selenium-tutorial-main

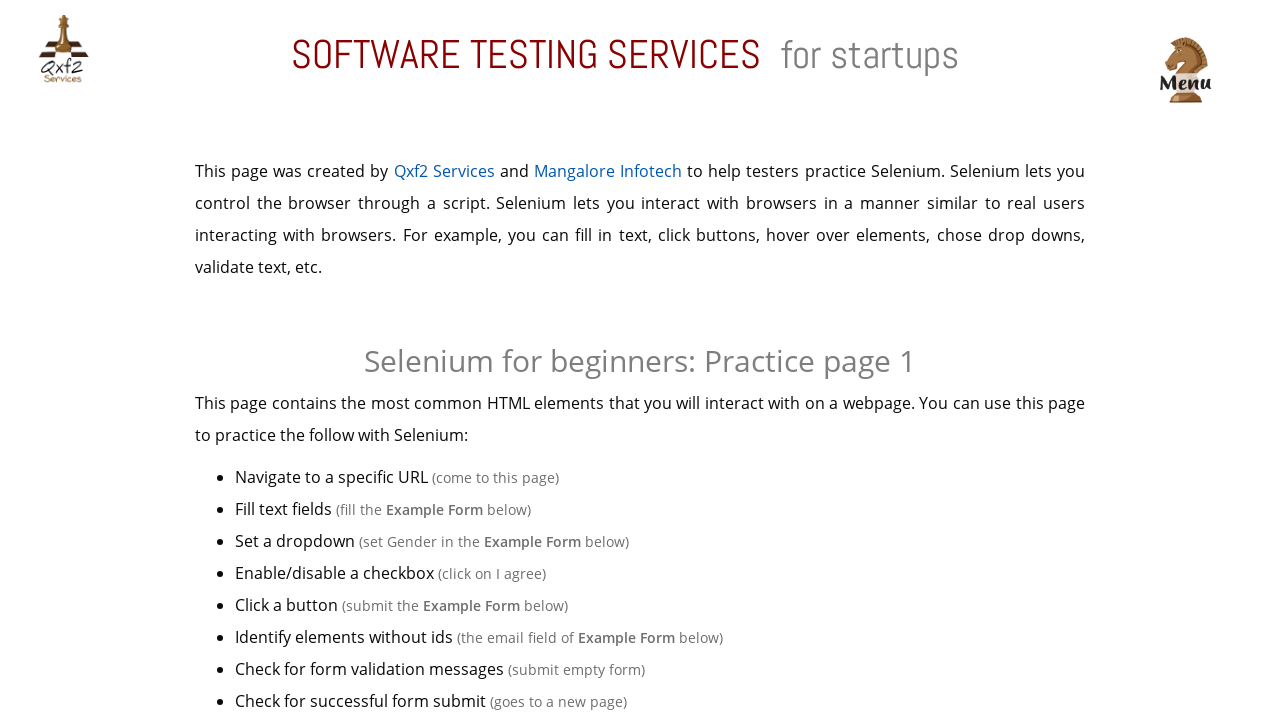

Filled name field with 'Avinash' on input#name
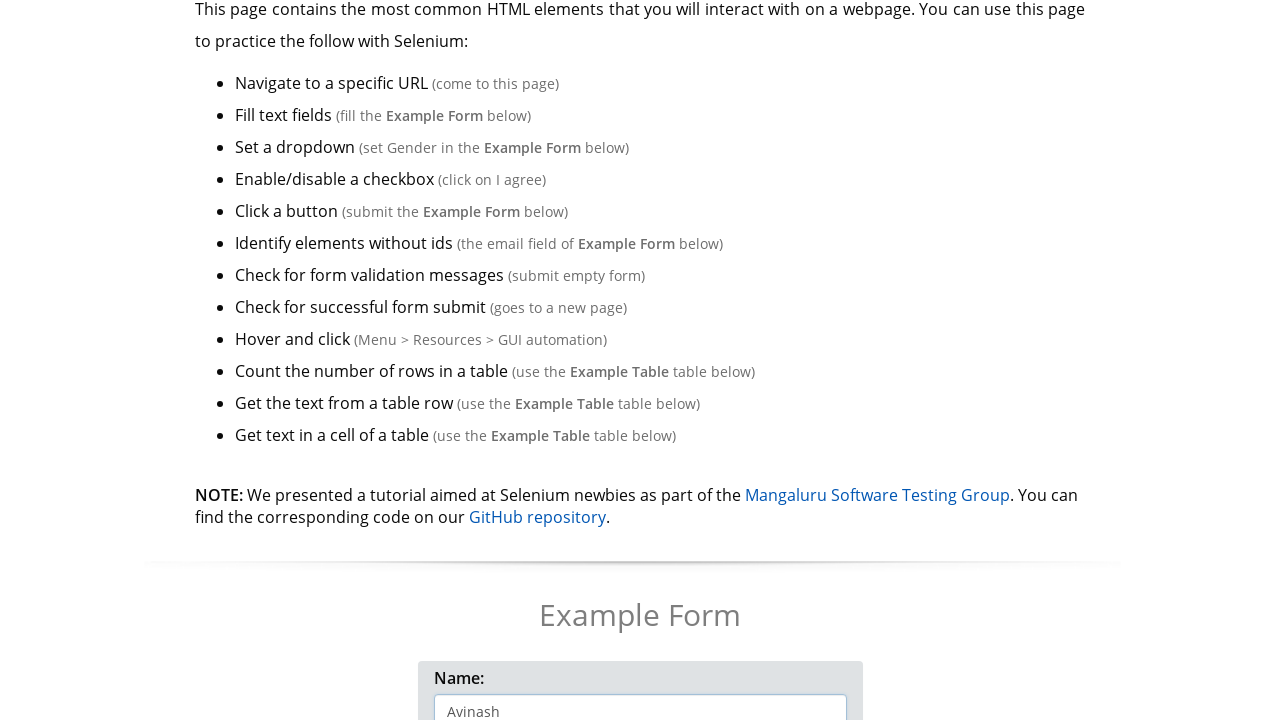

Filled email field with 'avinash@qxf2.com' on input[name='email']
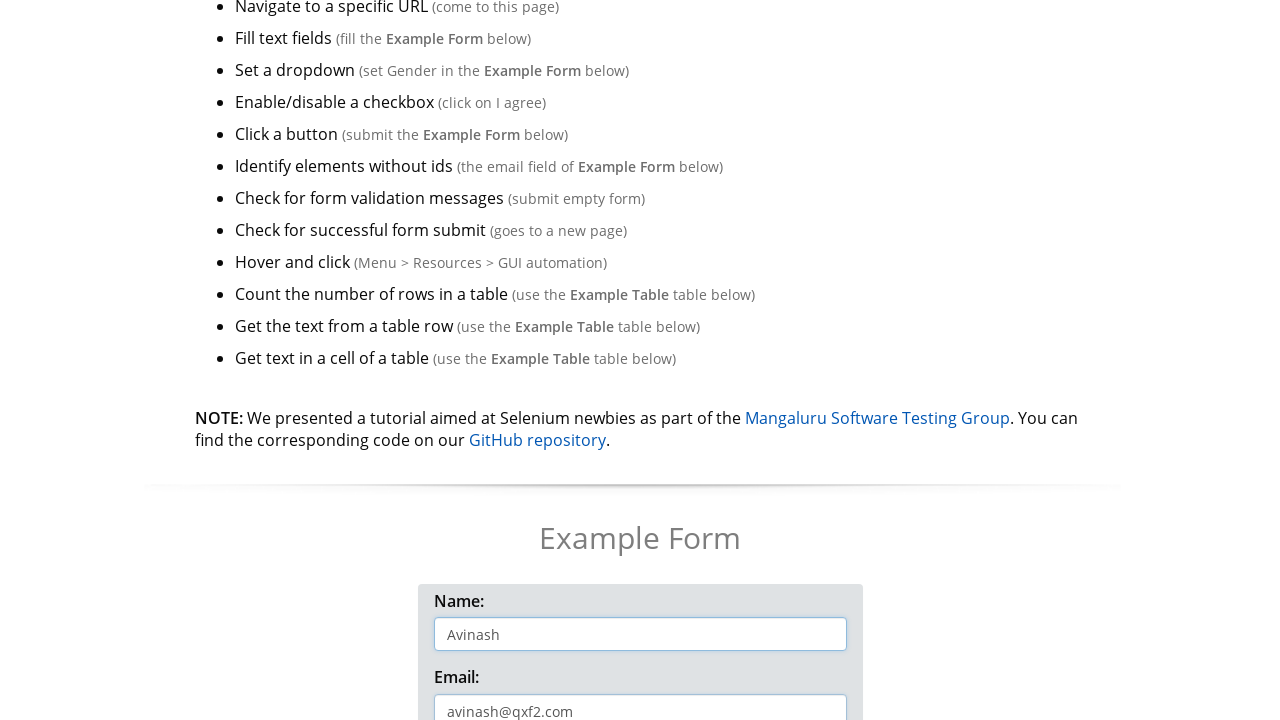

Filled phone field with '9999999999' on input#phone
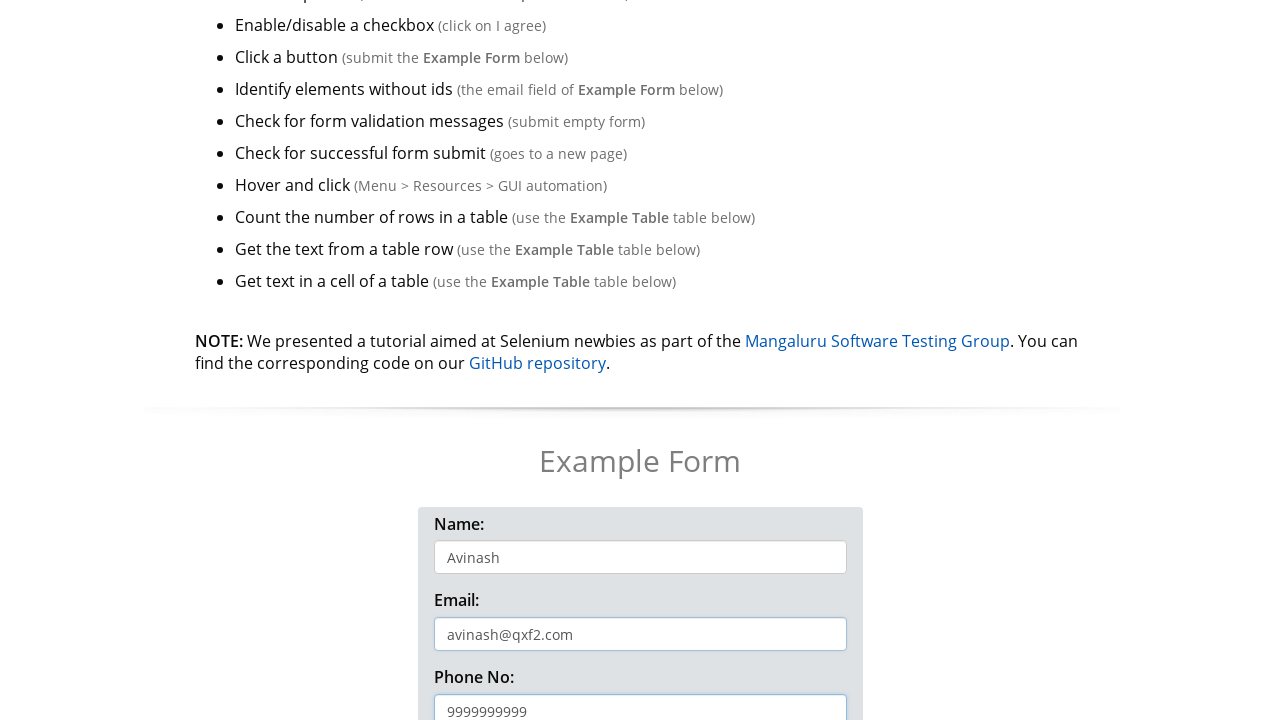

Clicked 'Click me!' submit button at (640, 360) on button:text('Click me!')
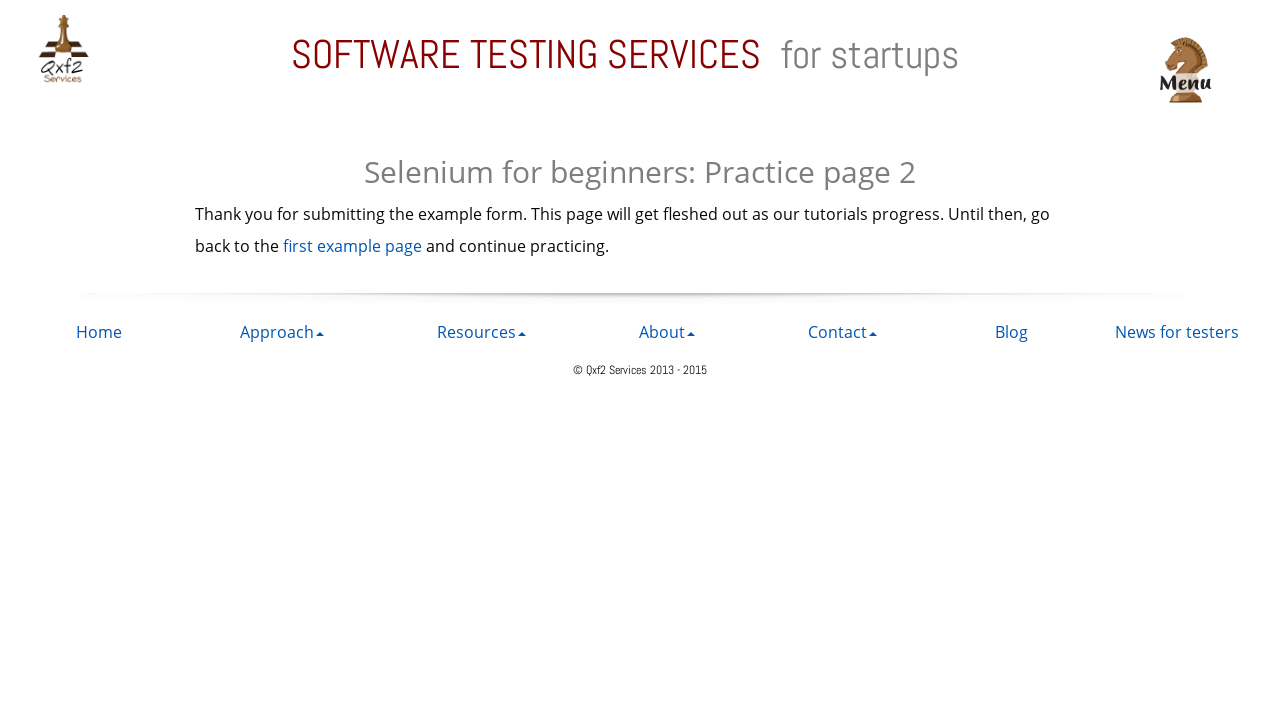

Form submitted and redirected to success page
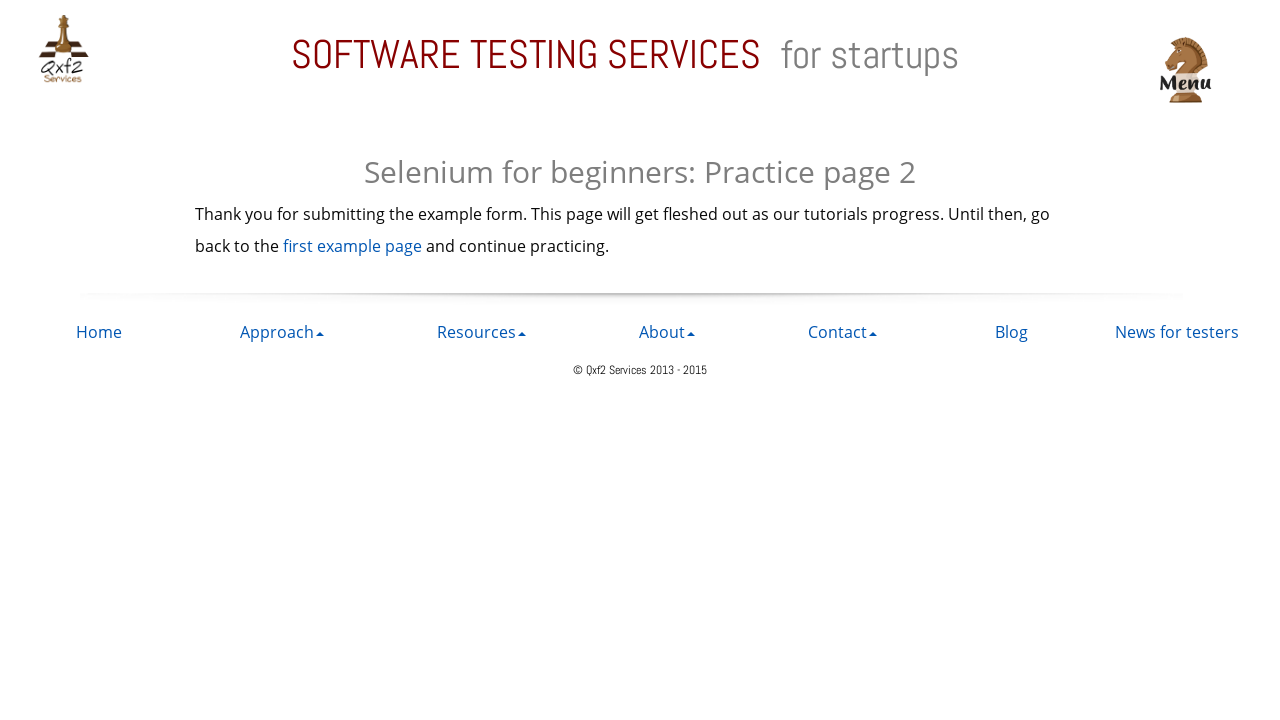

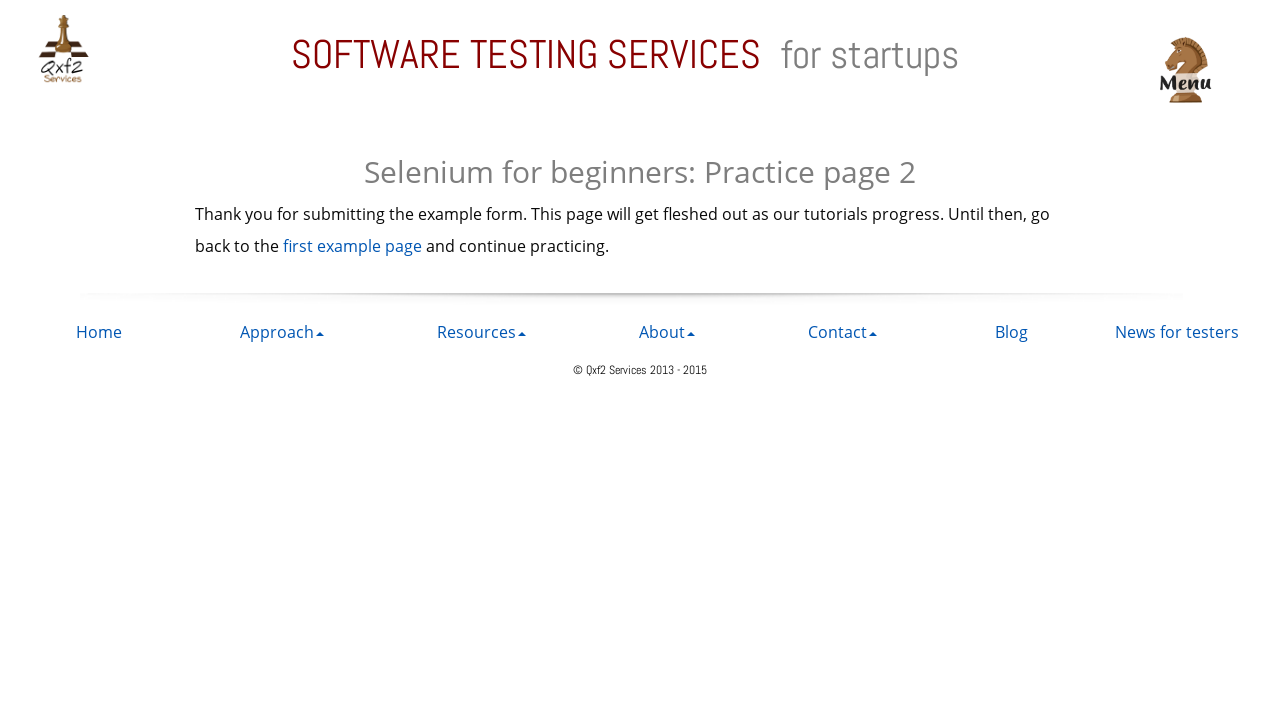